Tests clicking a blue button on the UI Testing Playground class attribute page using CSS selector to locate the primary button

Starting URL: http://uitestingplayground.com/classattr

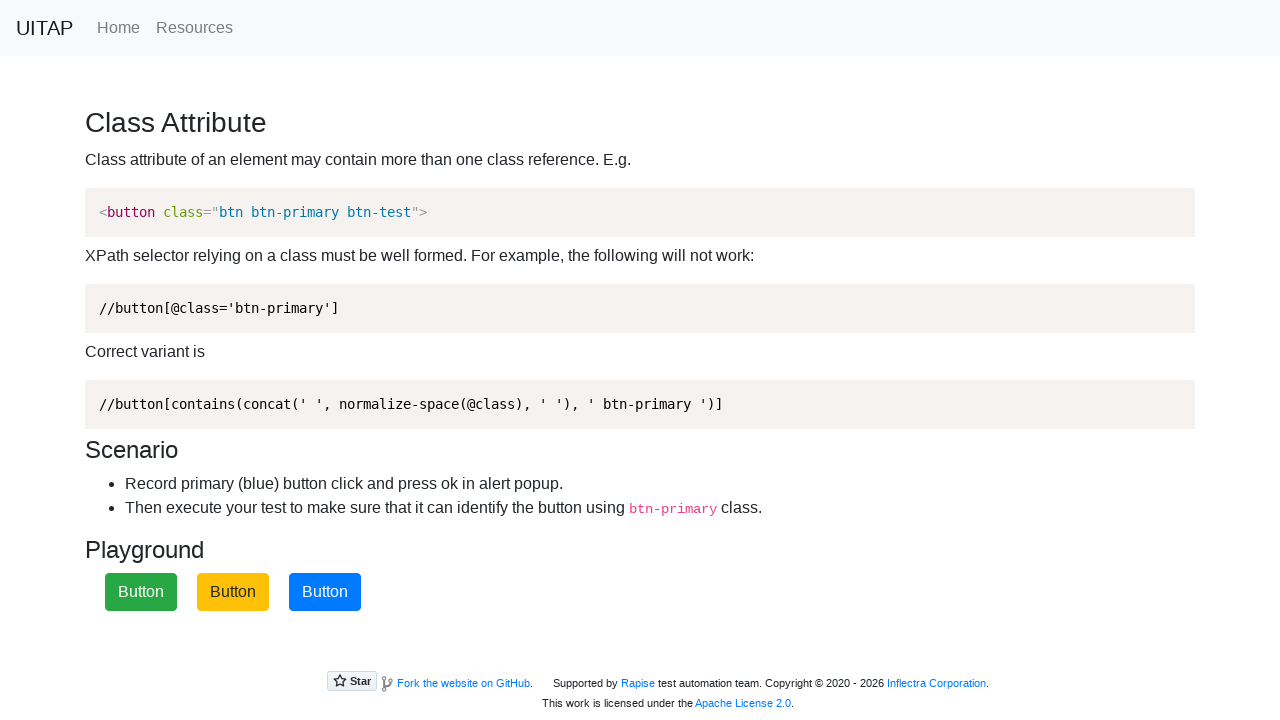

Navigated to UI Testing Playground class attribute page
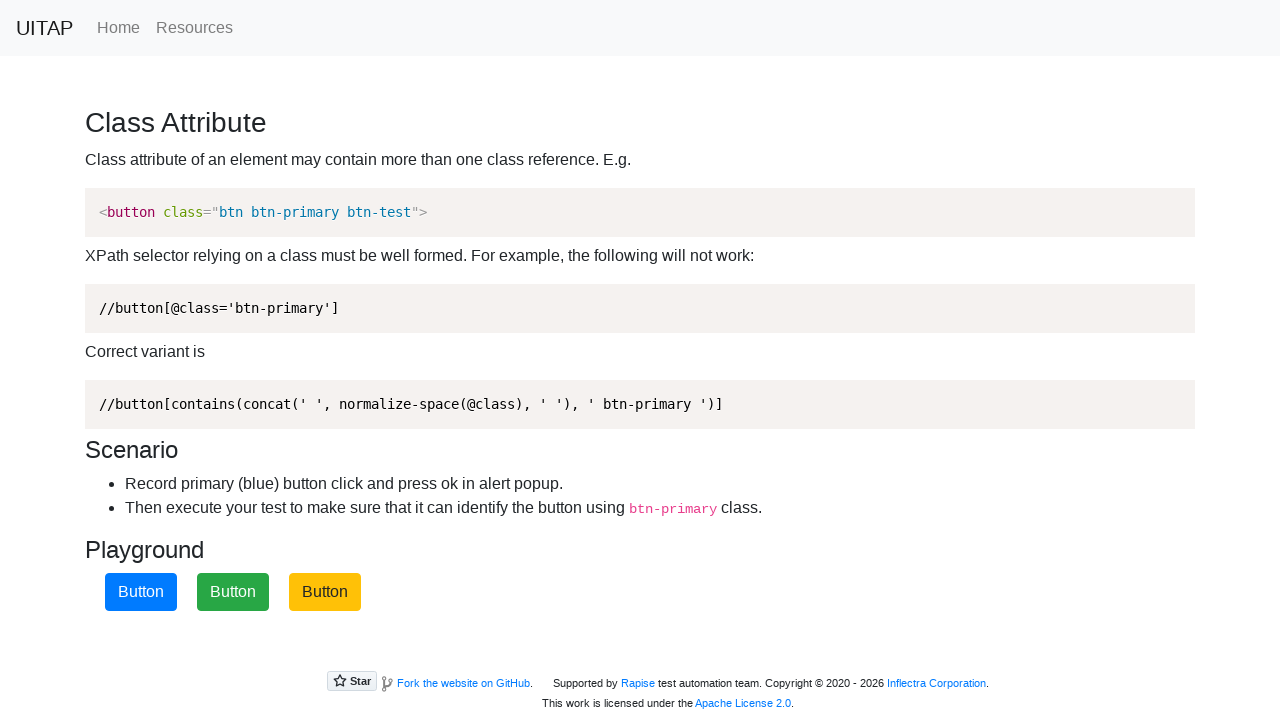

Clicked the blue primary button using CSS selector at (141, 592) on .btn.btn-primary
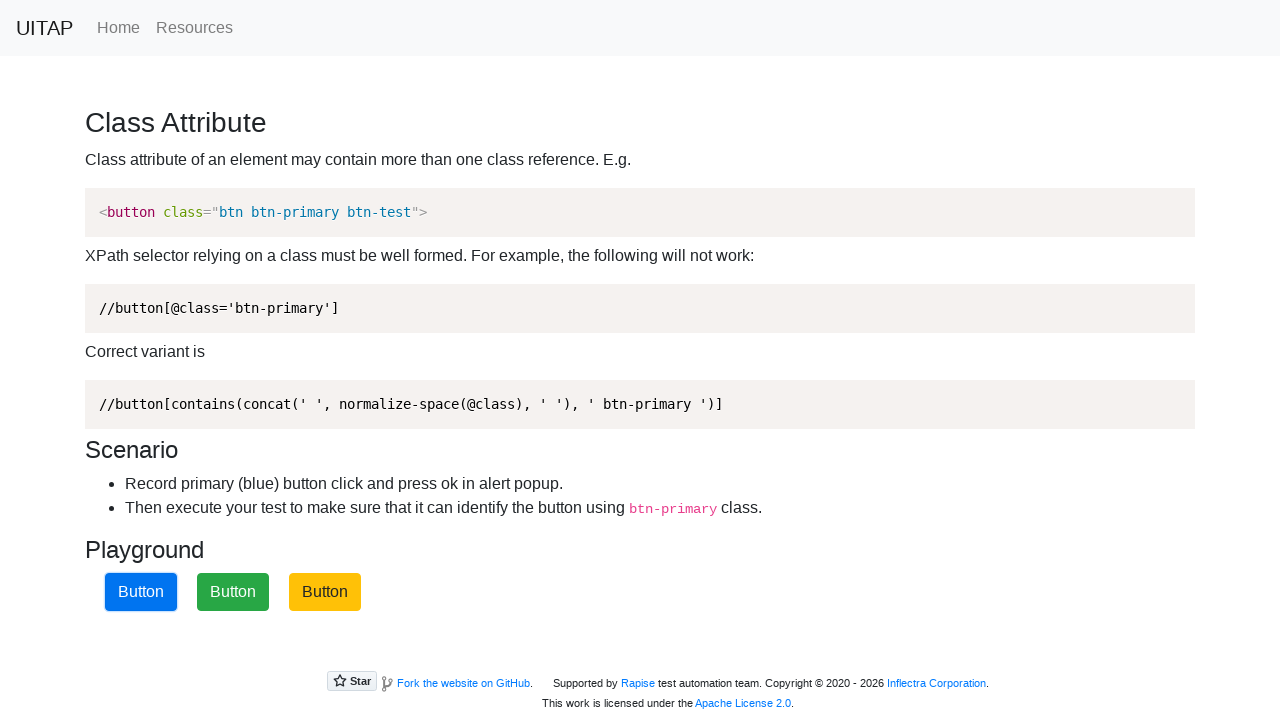

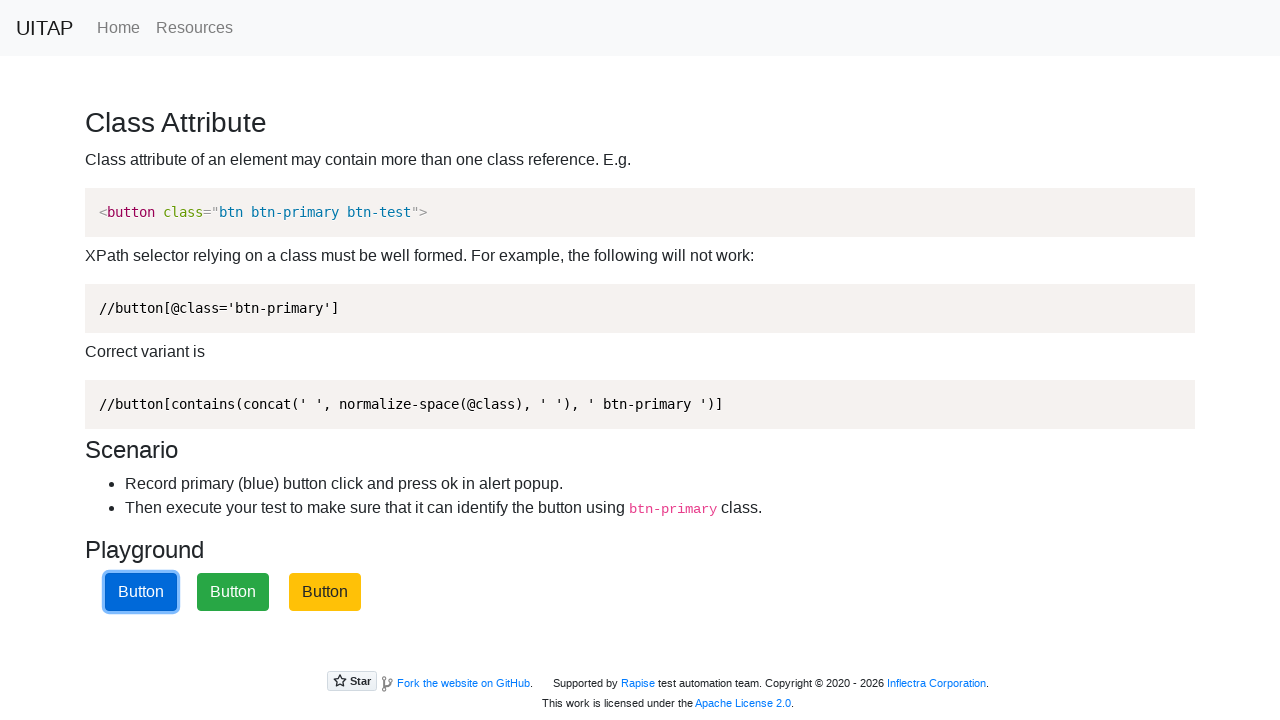